Navigates to BookMyShow India website and maximizes the browser window, verifying the page loads successfully

Starting URL: https://in.bookmyshow.com/

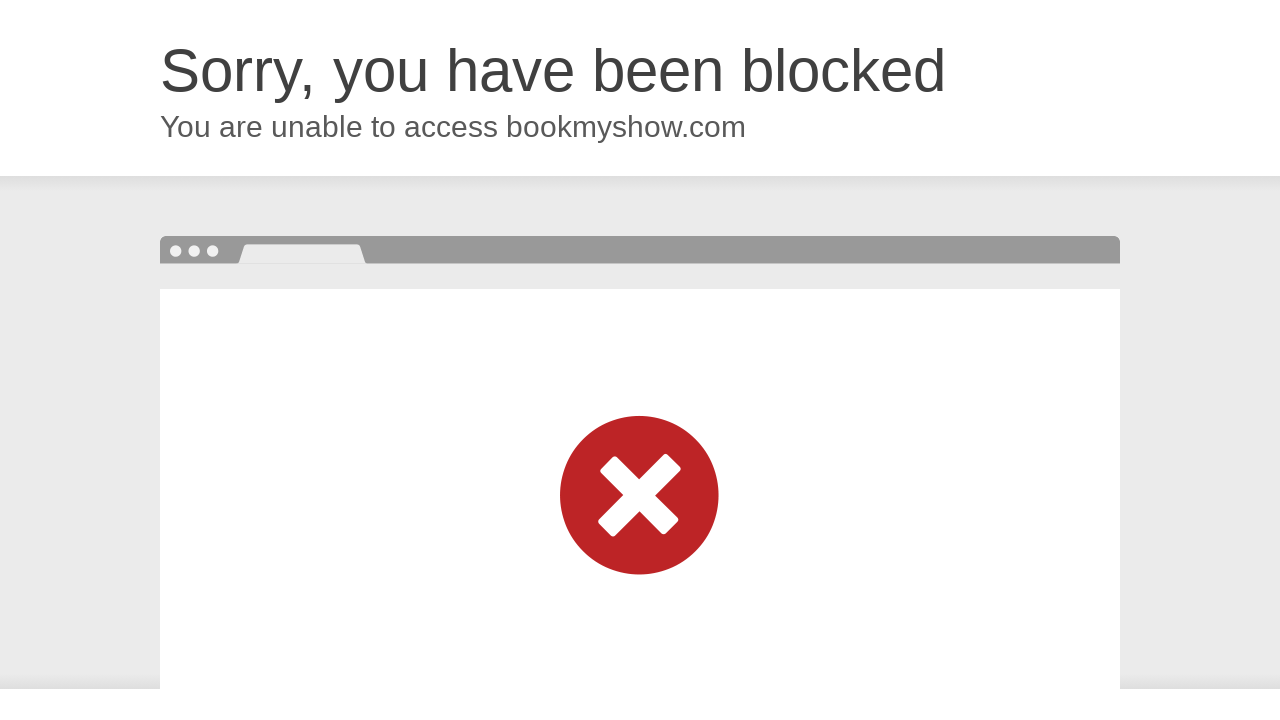

Navigated to BookMyShow India website
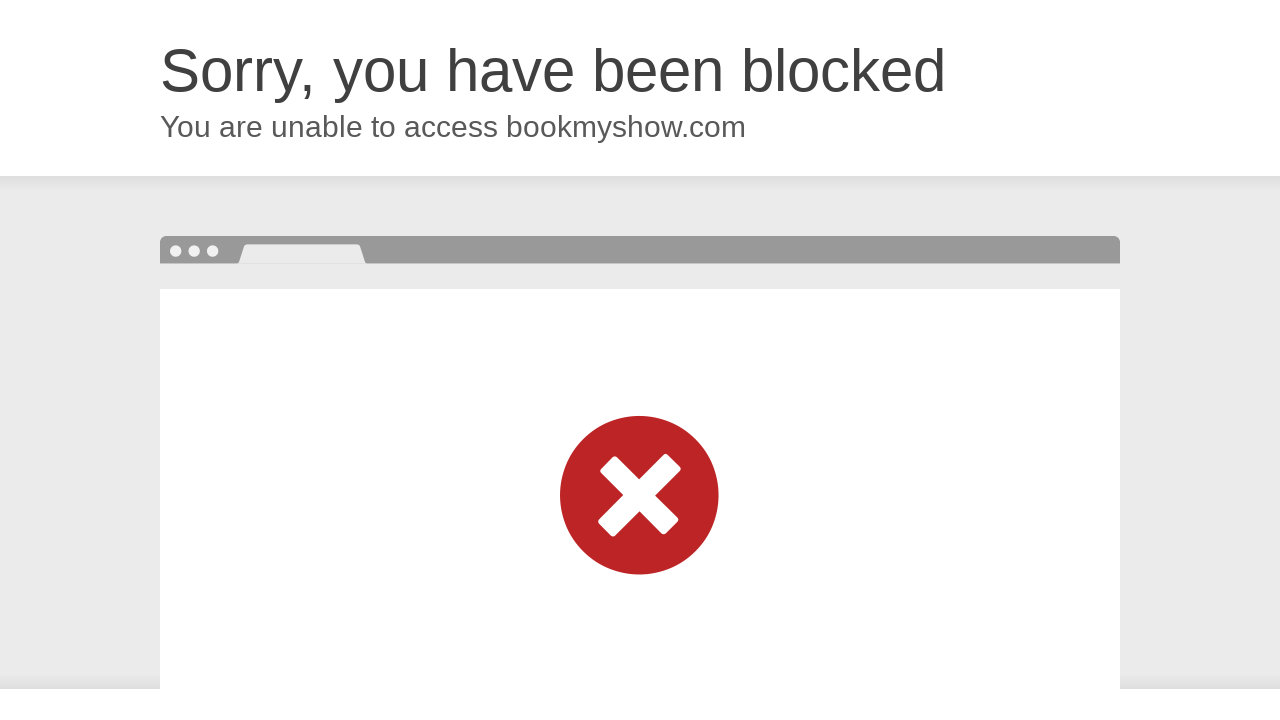

Page DOM content fully loaded
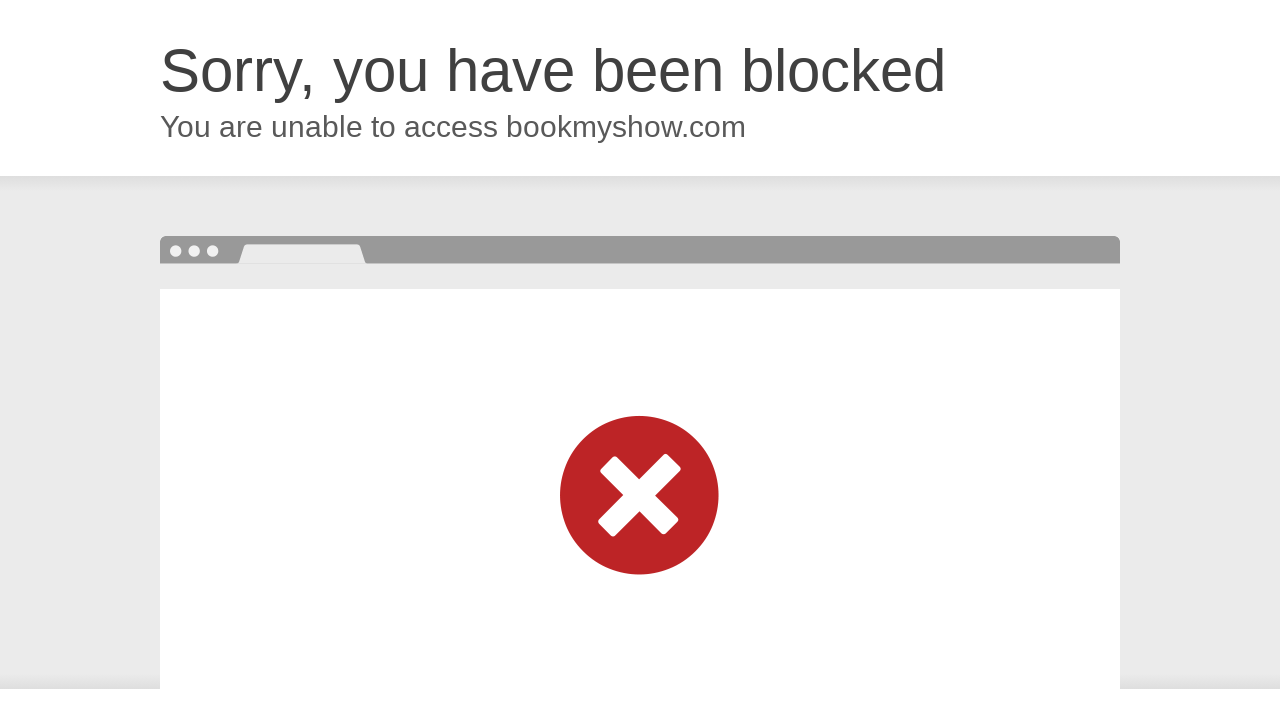

Browser window maximized to 1920x1080 resolution
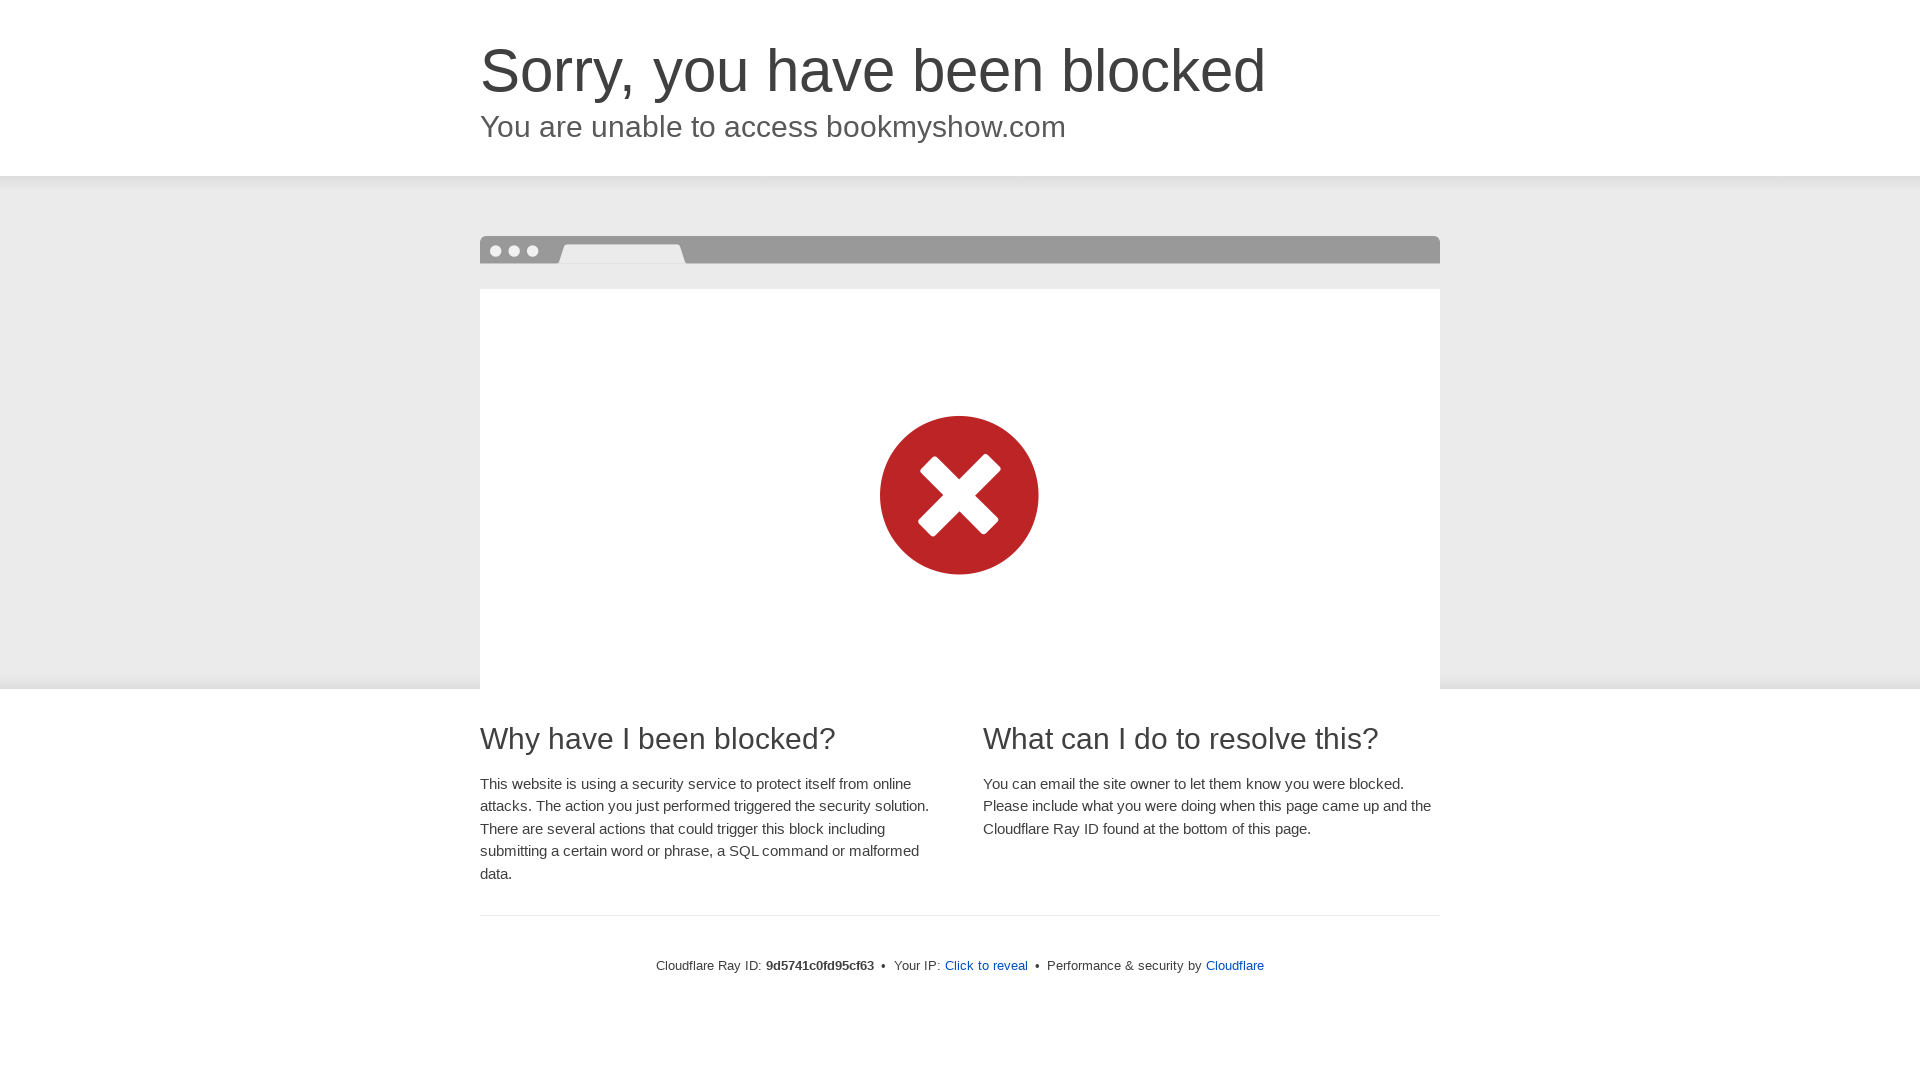

Main content body element is visible - page loaded successfully
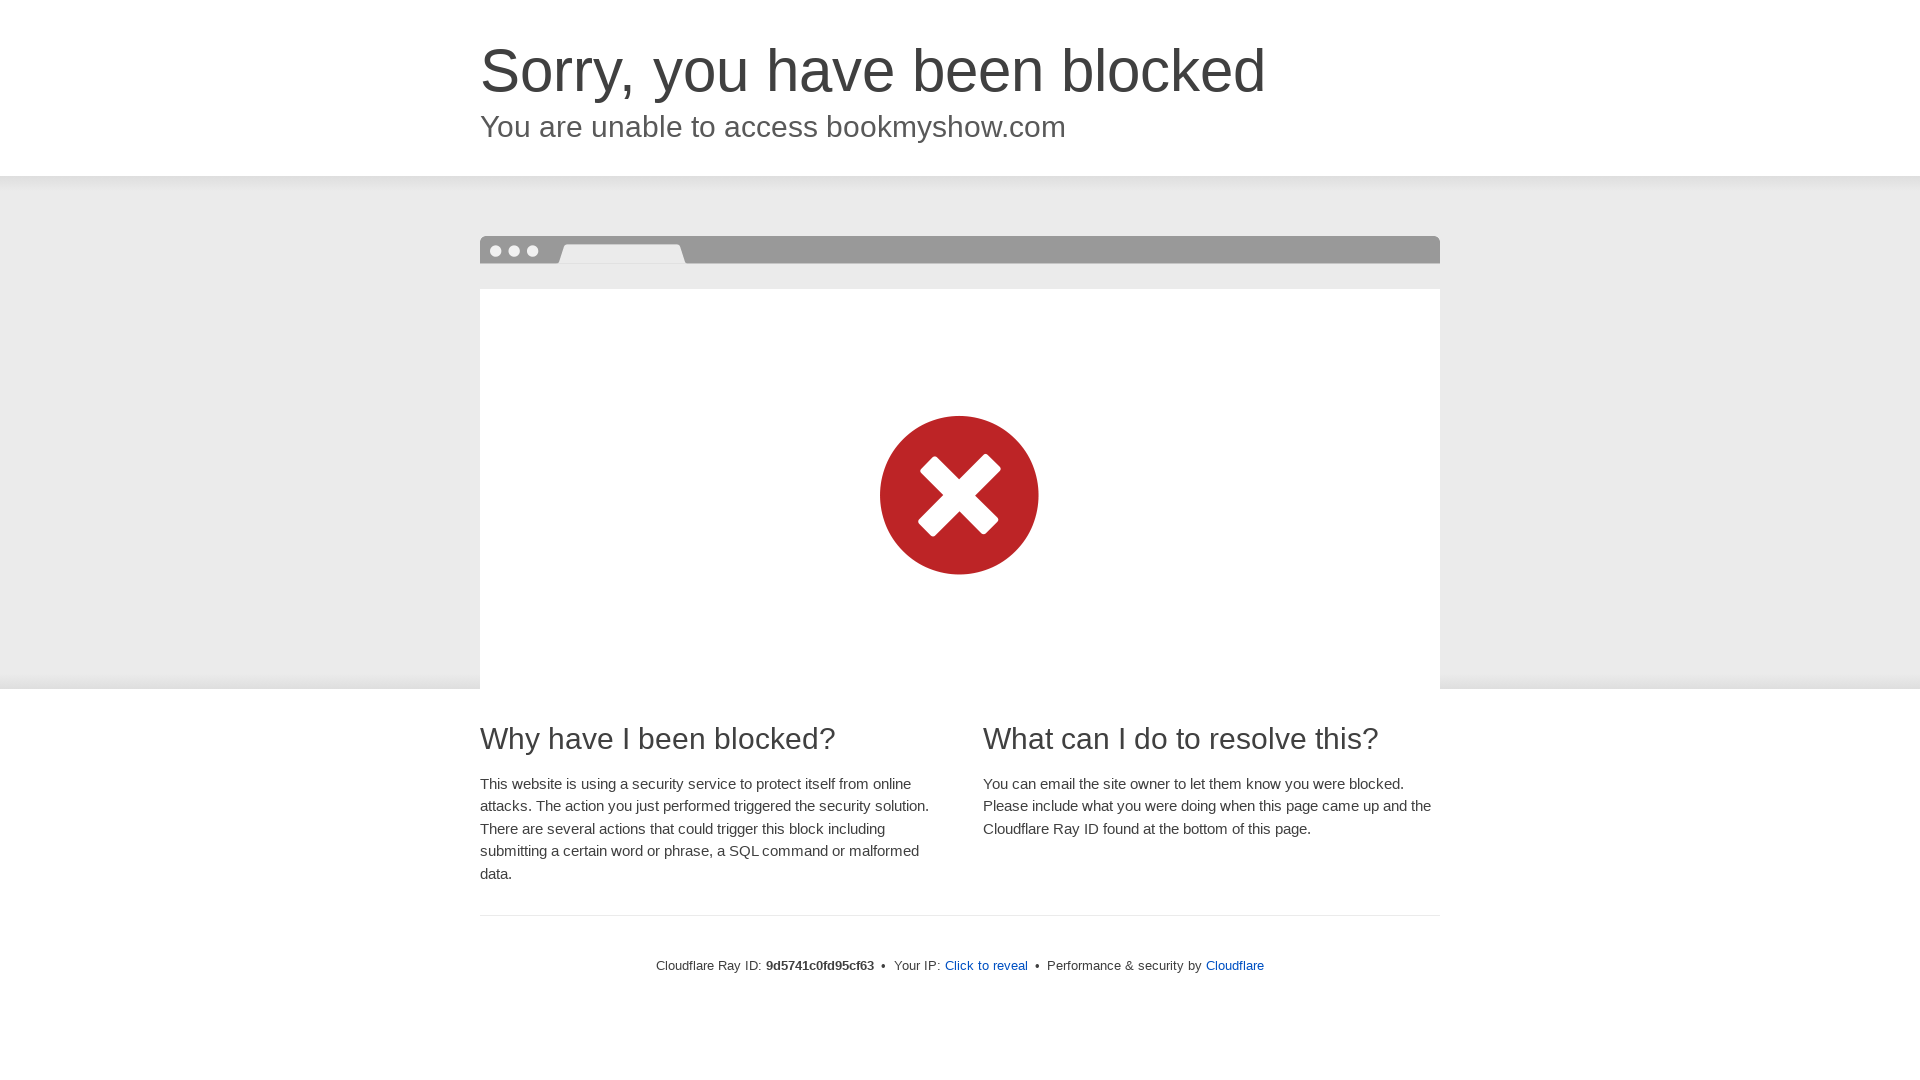

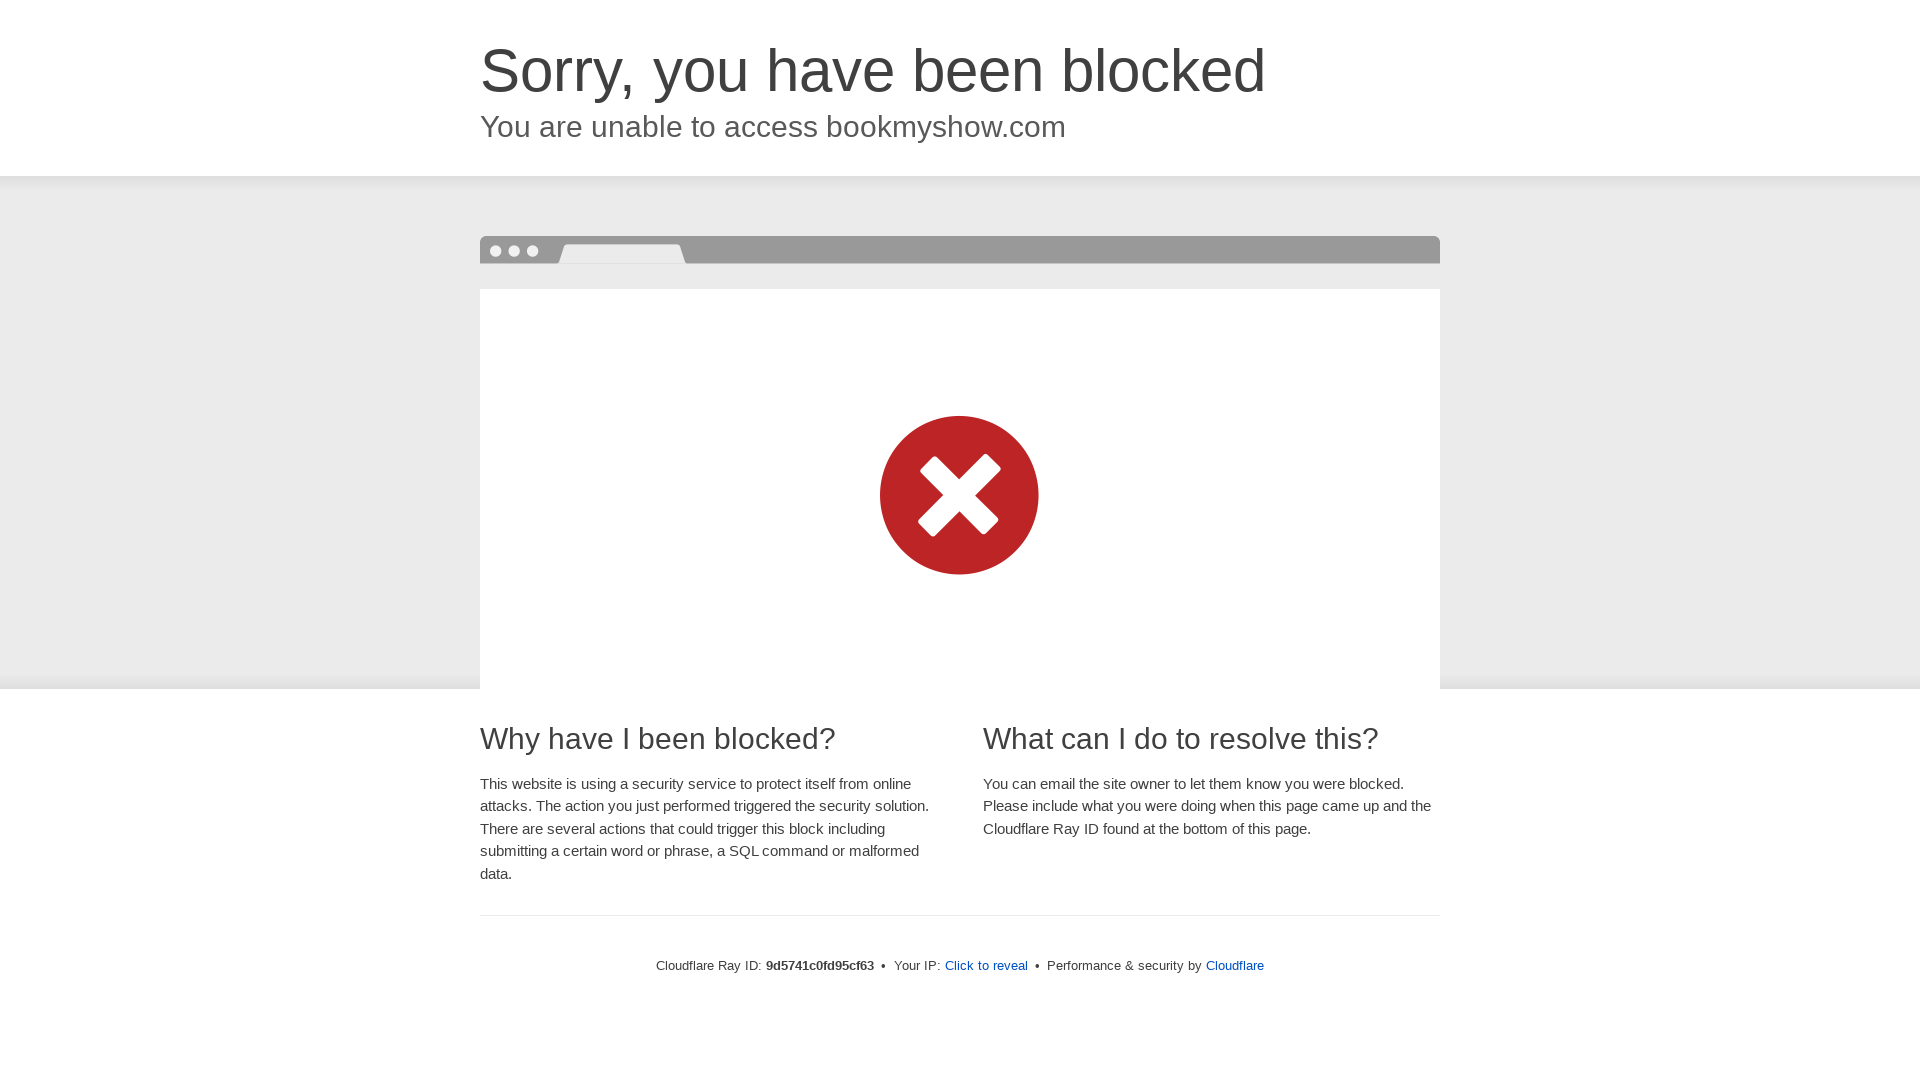